Tests Expedia India travel search by selecting a destination (Ahmedabad), entering it in the search field, selecting from autocomplete suggestions, and interacting with date selection.

Starting URL: https://www.expedia.co.in/

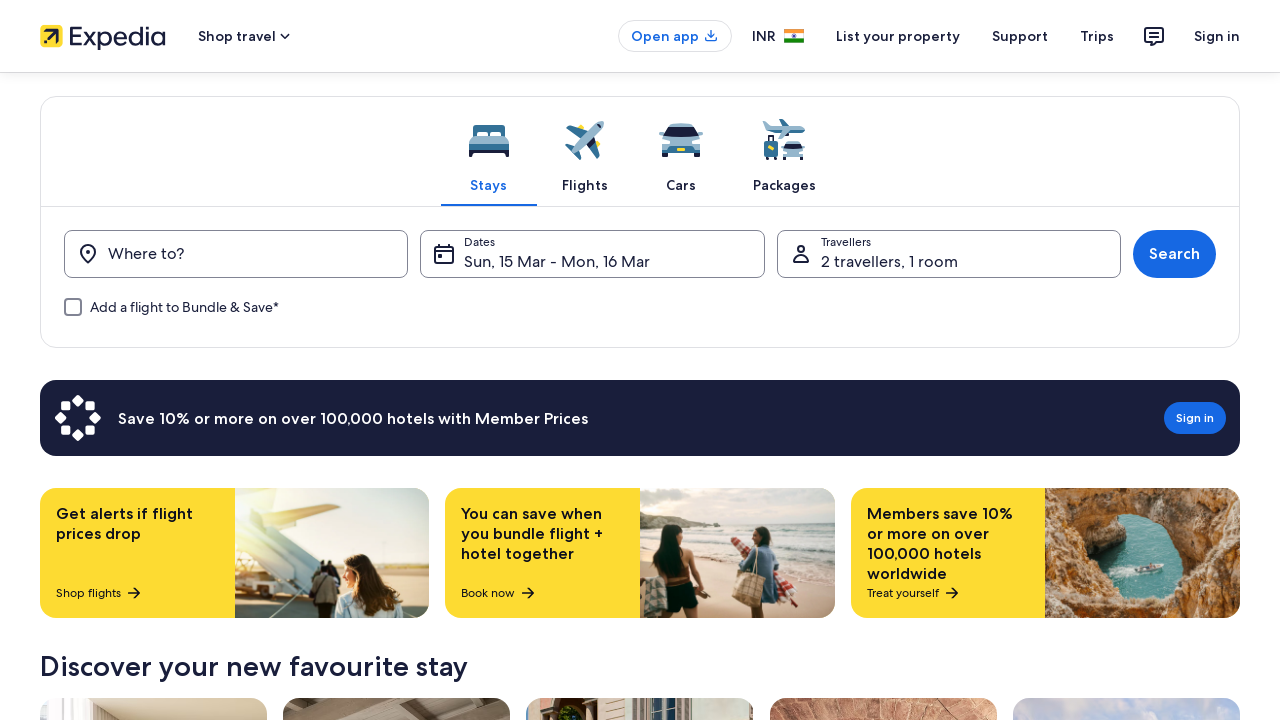

Clicked destination search button to open search field at (236, 254) on [data-stid="destination_form_field-menu-trigger"]
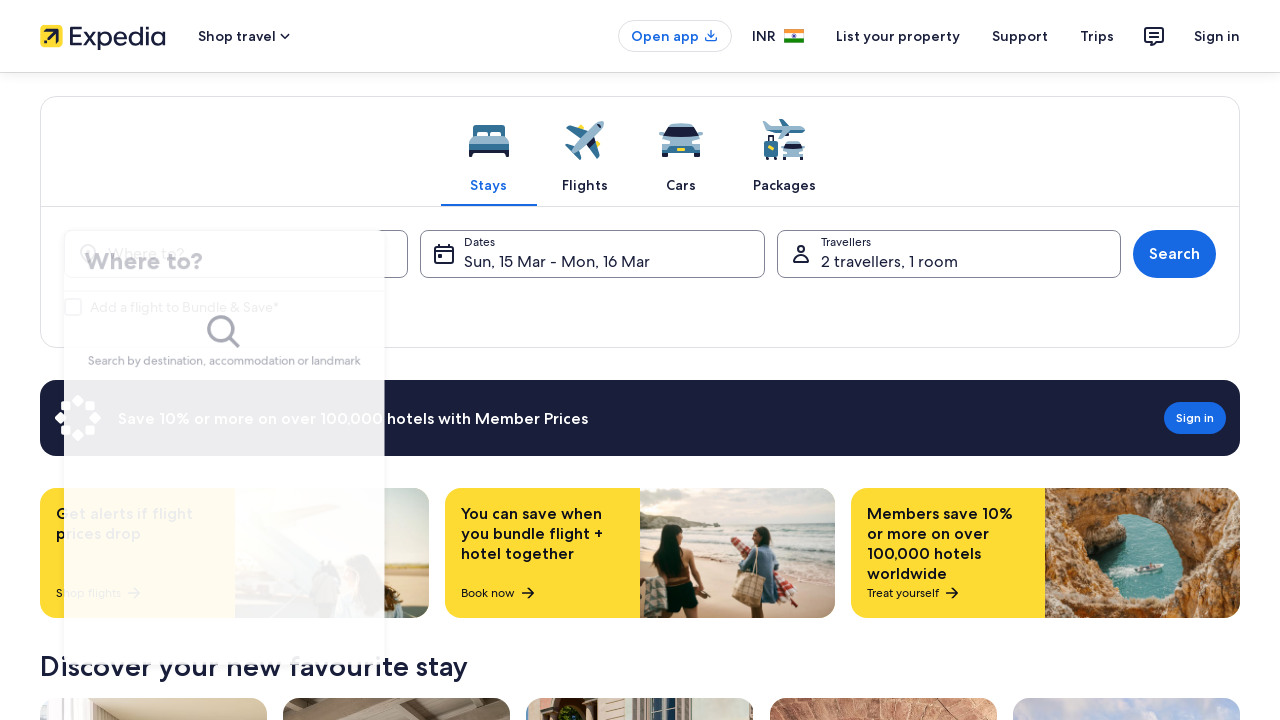

Clicked destination input field at (252, 266) on #destination_form_field
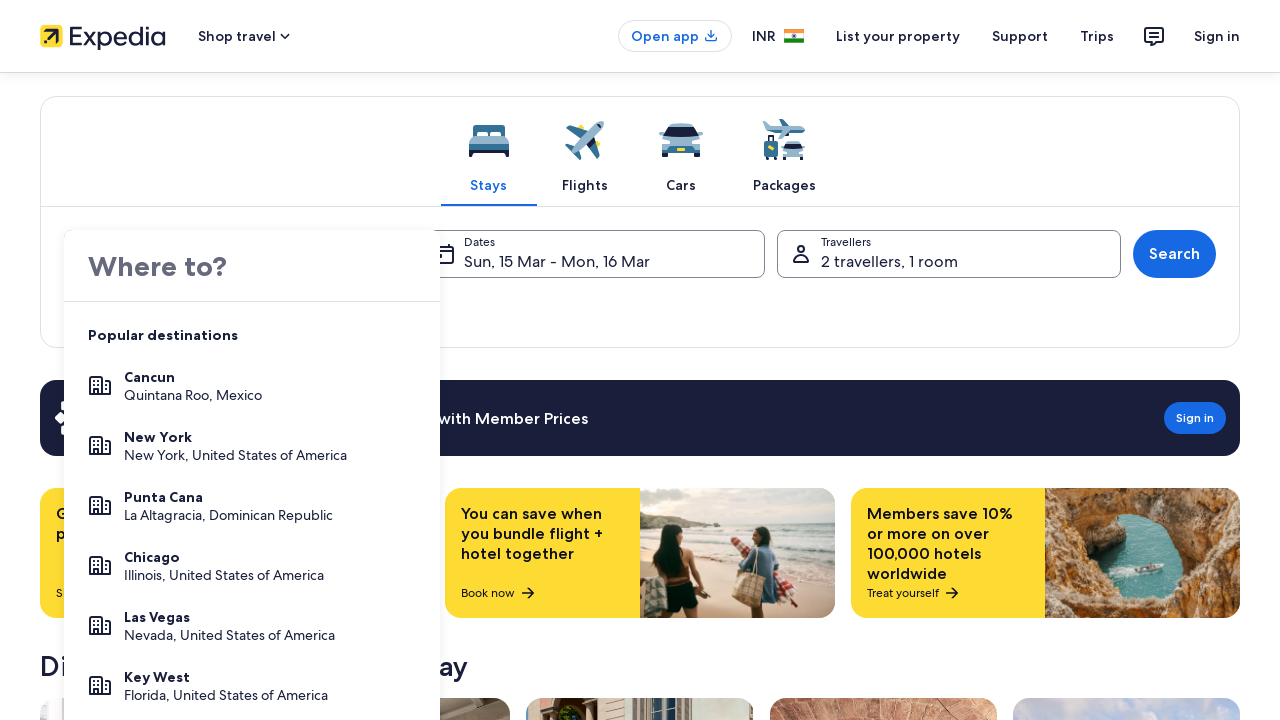

Entered 'Ahmedabad' in destination search field on #destination_form_field
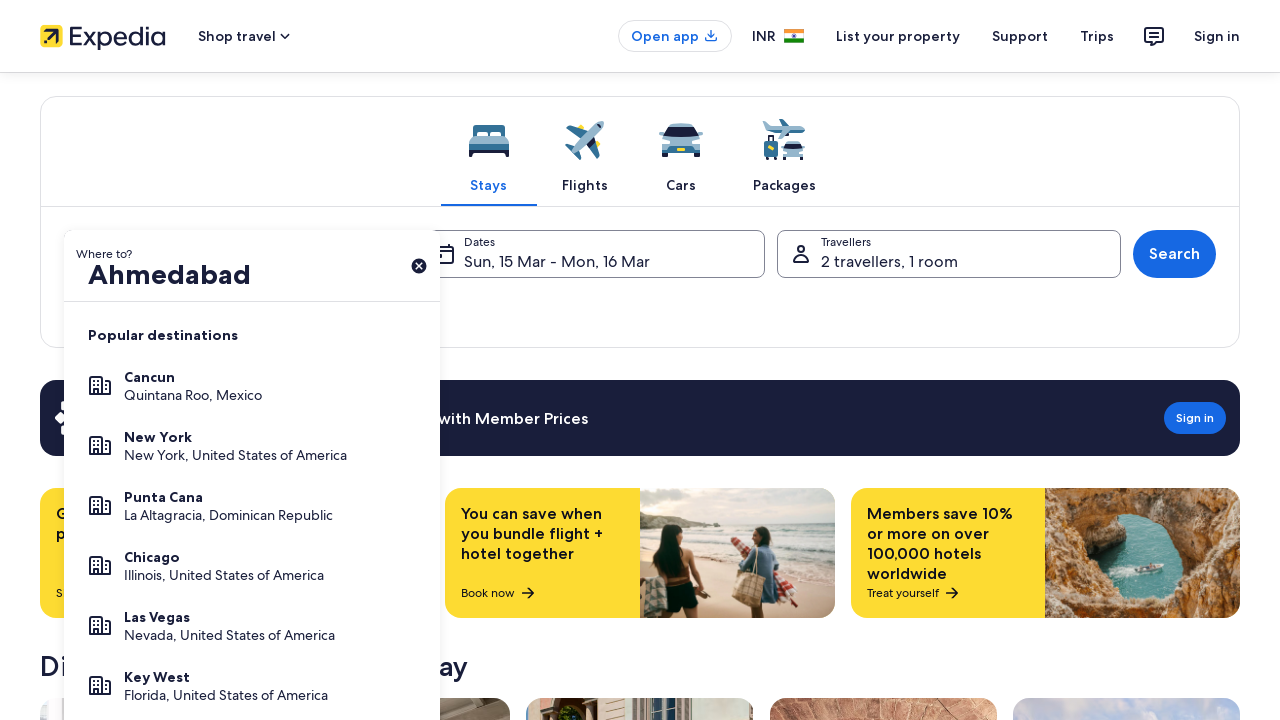

Autocomplete suggestion for Ahmedabad appeared
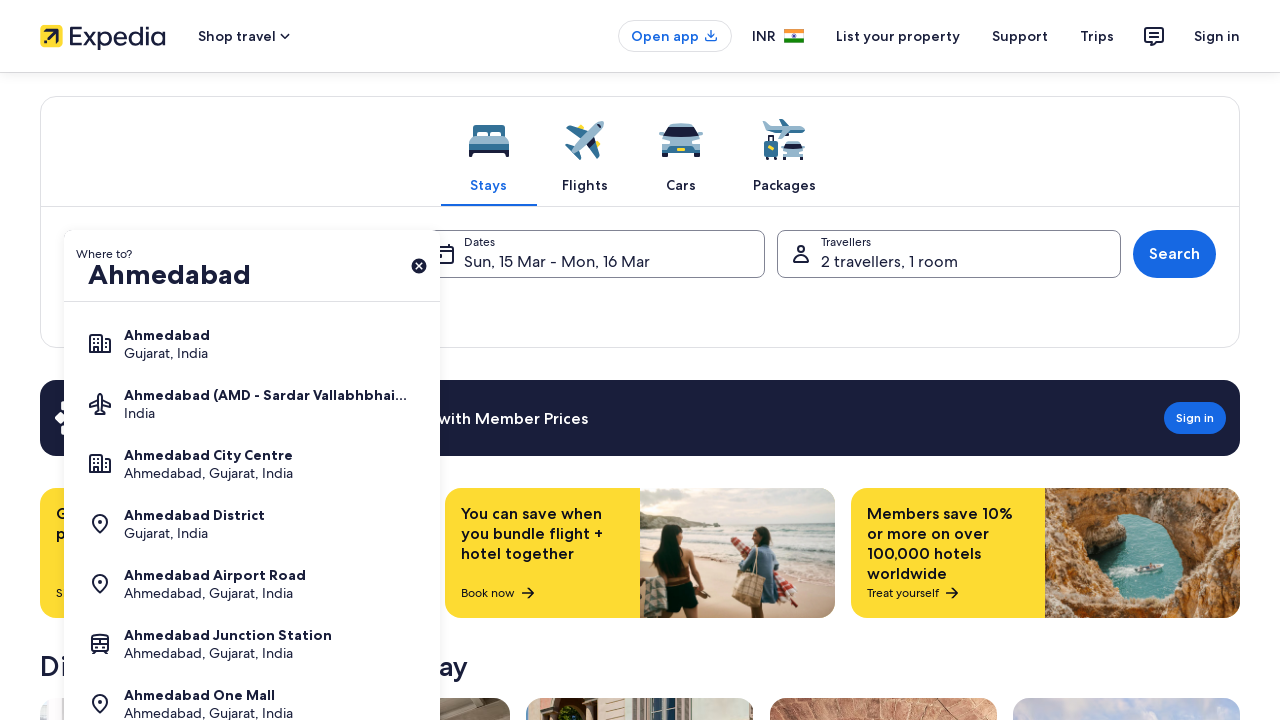

Selected Ahmedabad from autocomplete suggestions at (252, 404) on [aria-label="Ahmedabad (AMD - Sardar Vallabhbhai Patel Intl.) India"]
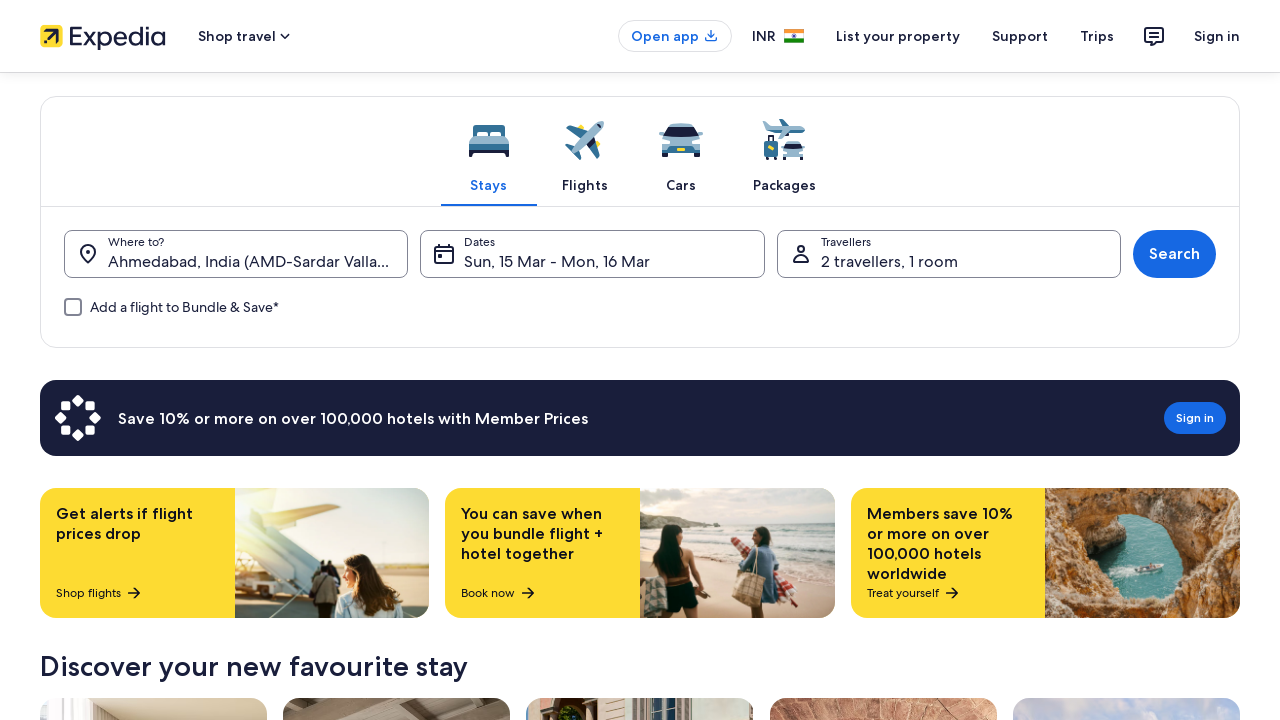

Selected day 2 from calendar date picker at (216, 361) on div:text('2')
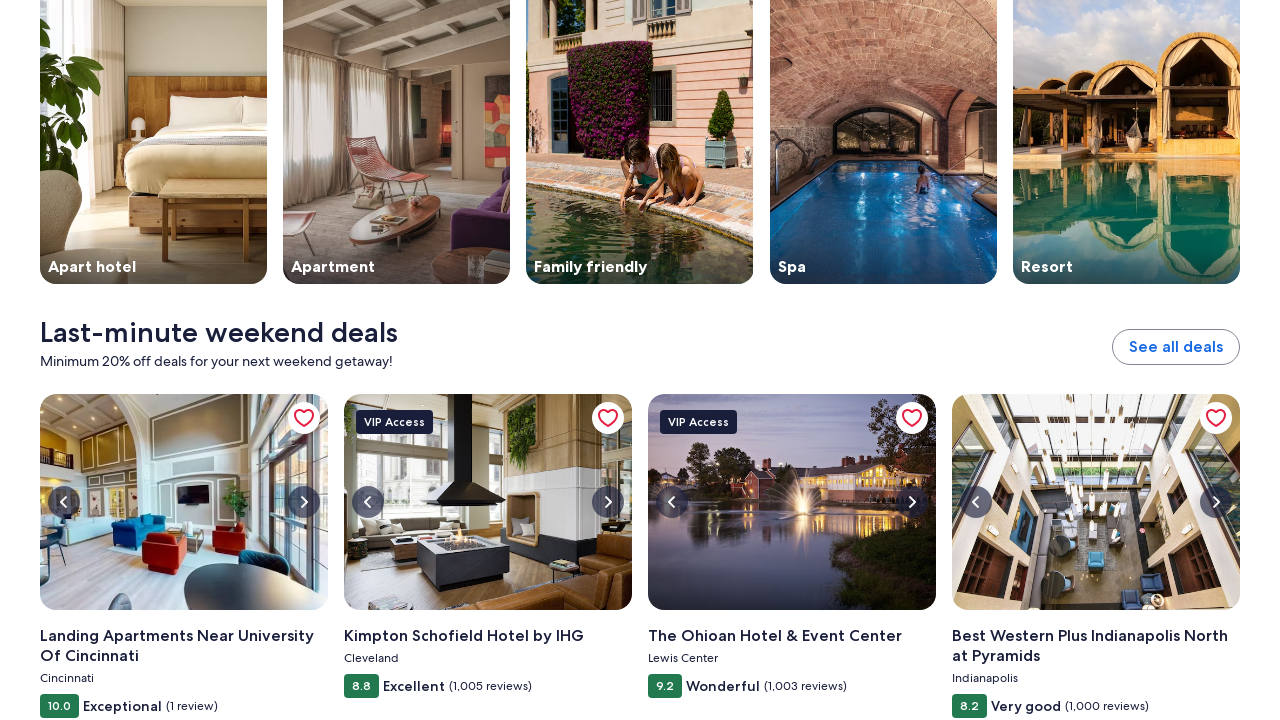

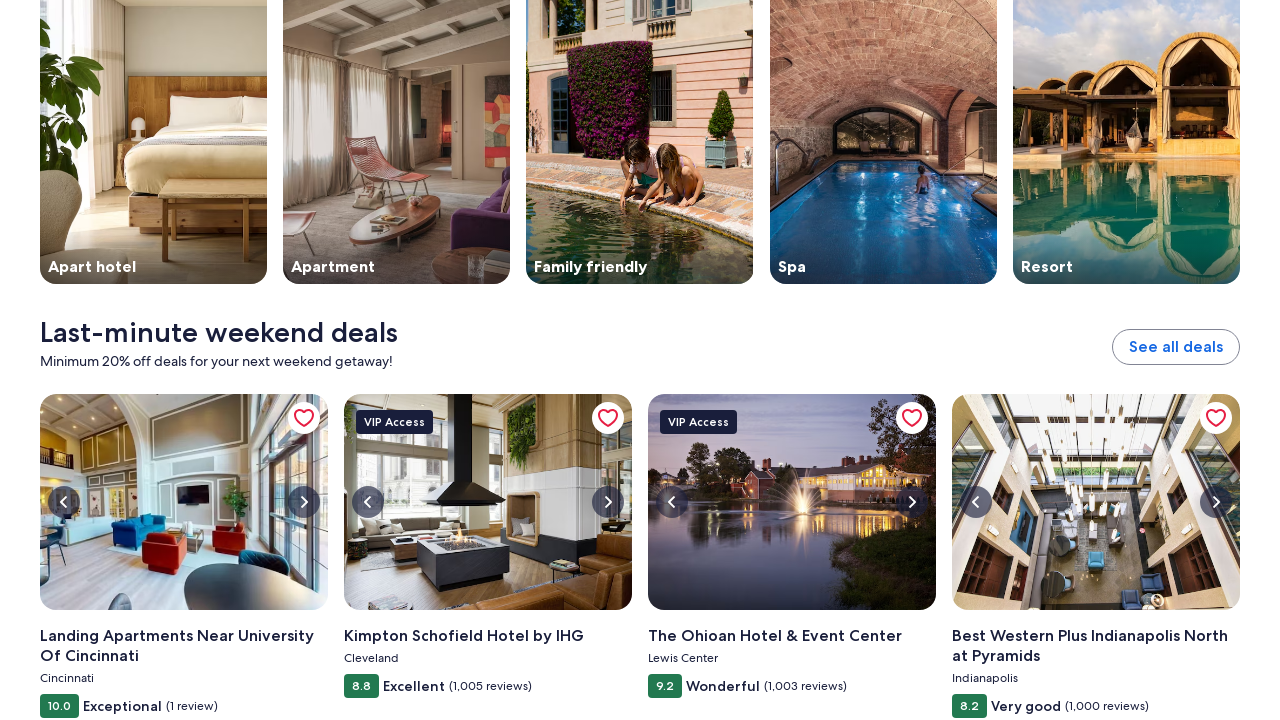